Tests custom dropdown selection by clicking to expand the dropdown, waiting for items to load, and selecting item "18" from the list

Starting URL: http://jqueryui.com/resources/demos/selectmenu/default.html

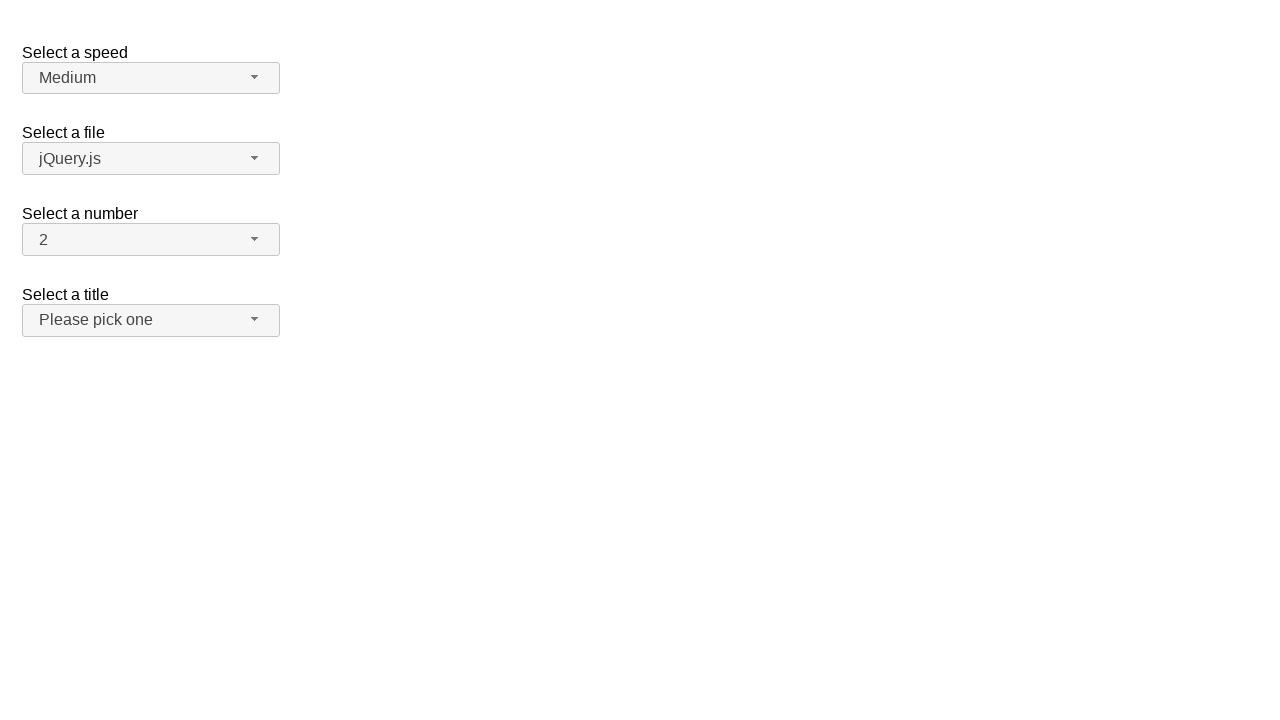

Clicked on dropdown button to expand it at (151, 240) on span#number-button
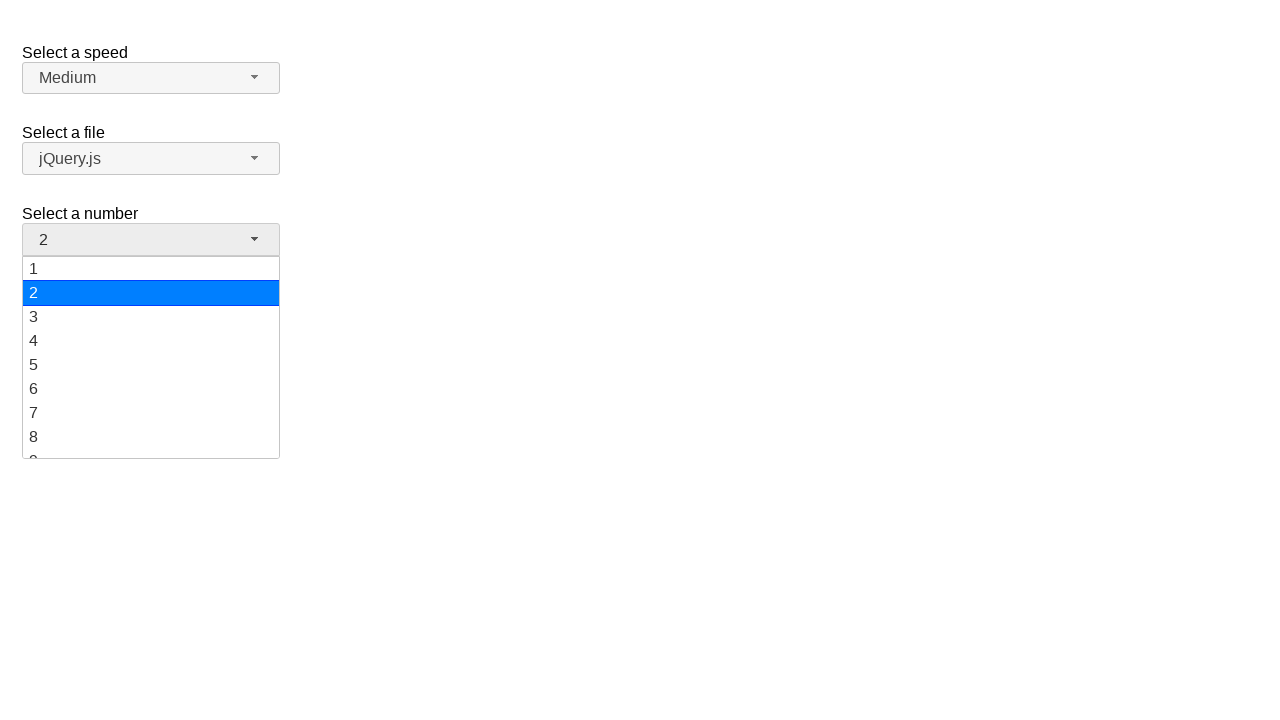

Waited for dropdown items to load
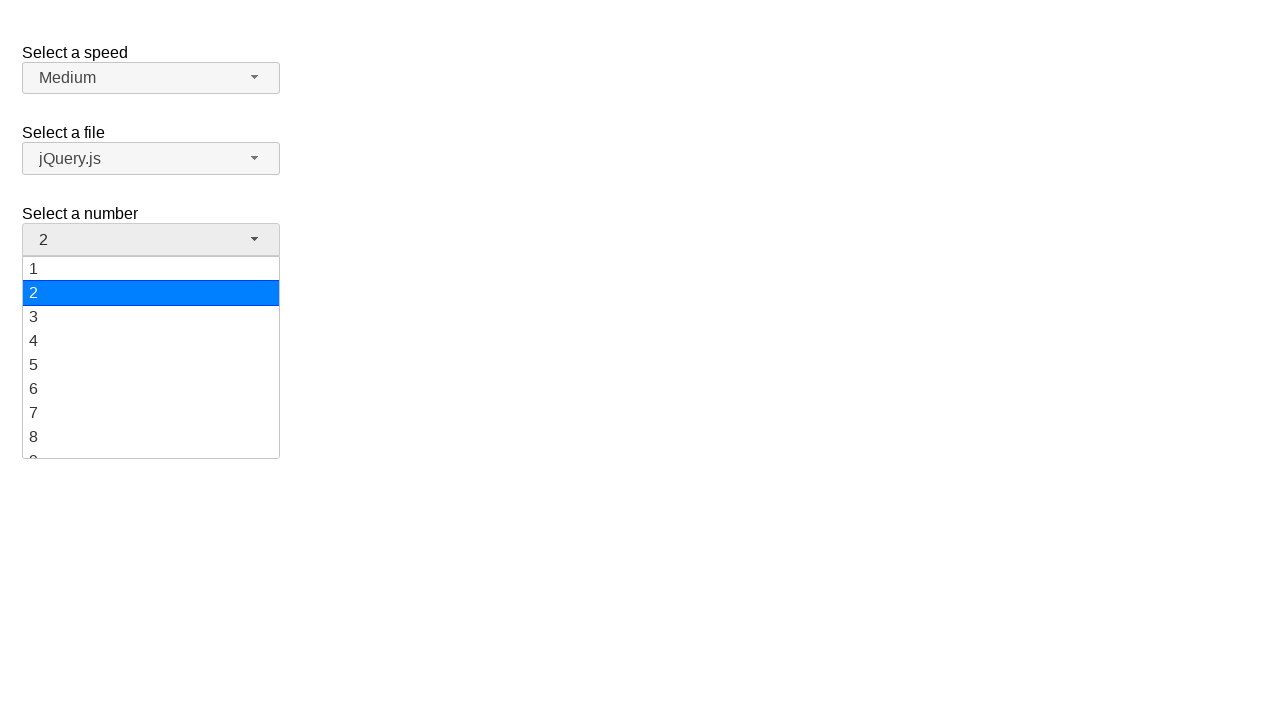

Selected item '18' from dropdown menu at (151, 421) on ul#number-menu div >> nth=17
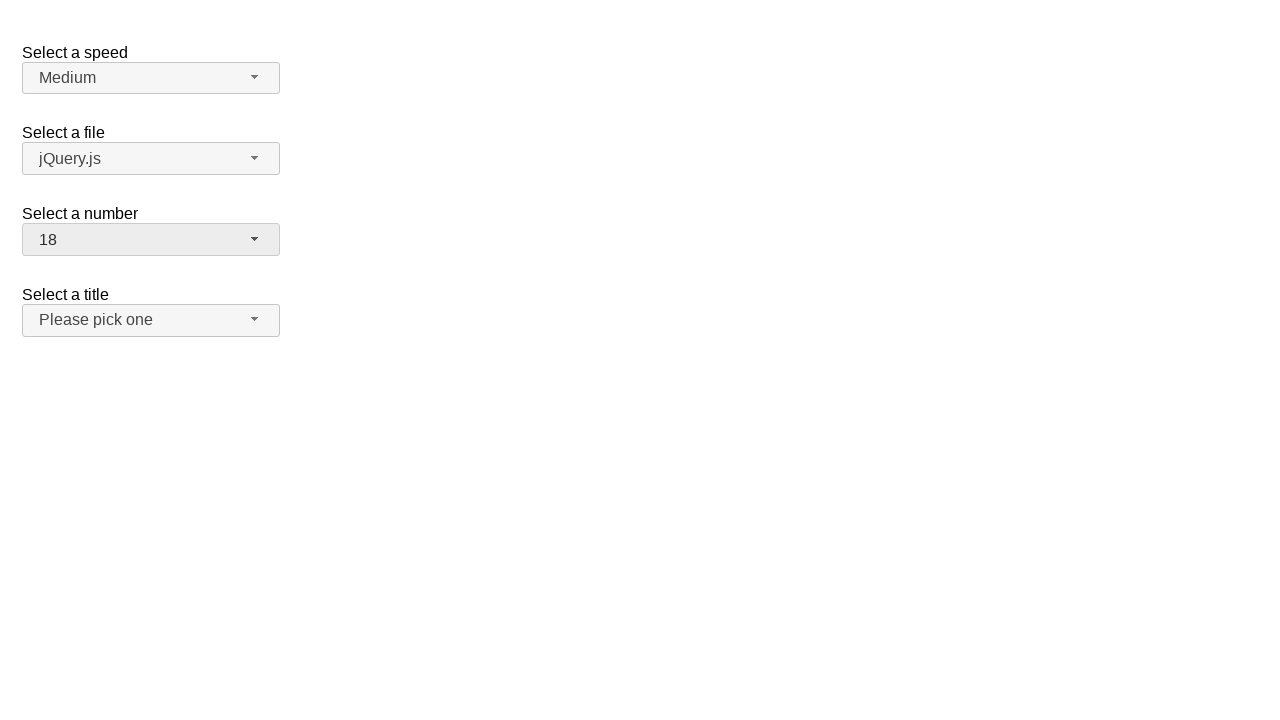

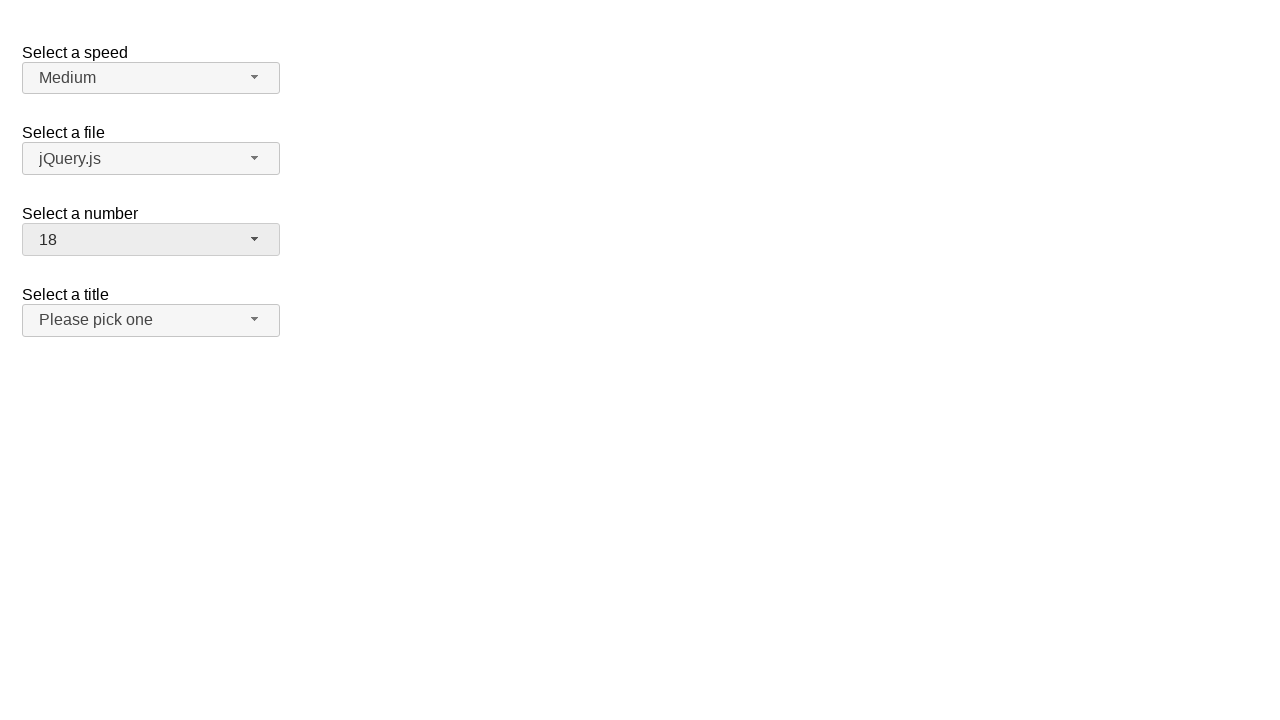